Tests checkbox functionality by selecting and deselecting all checkboxes on the page

Starting URL: https://testautomationpractice.blogspot.com/

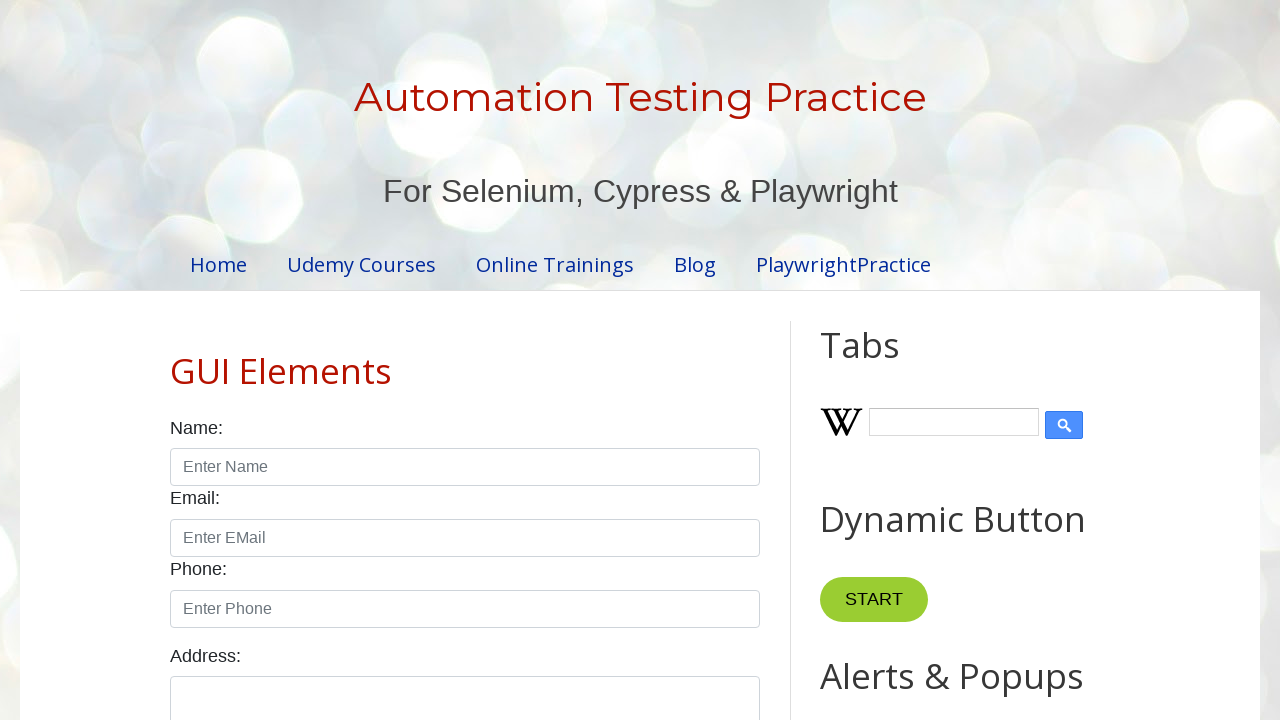

Located all checkboxes with class 'form-check-input'
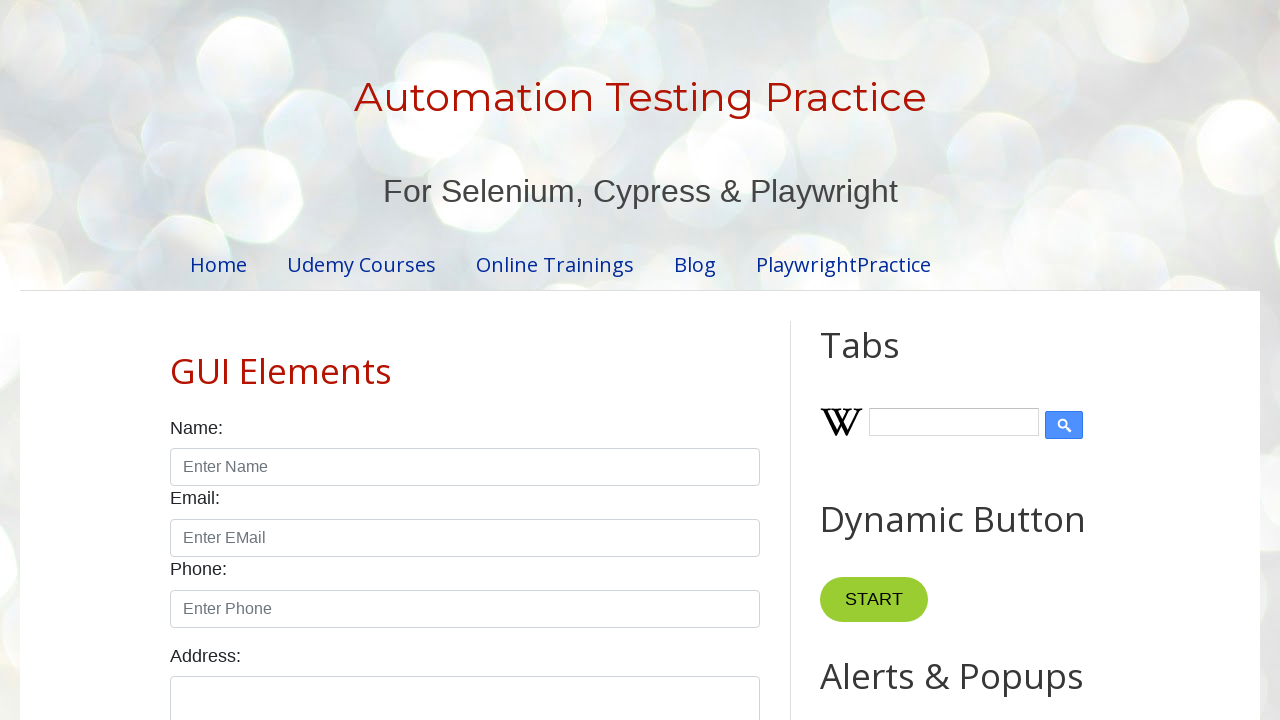

Clicked checkbox to select it at (176, 360) on input.form-check-input[type='checkbox'] >> nth=0
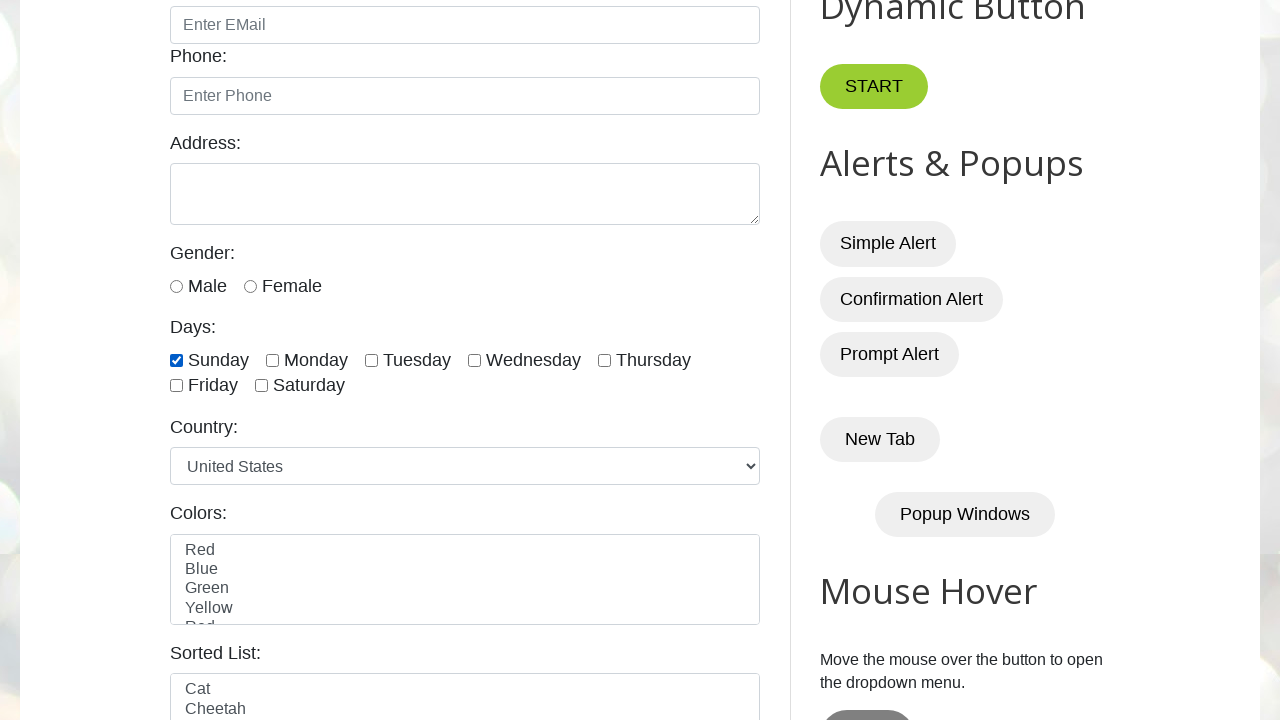

Clicked checkbox to select it at (272, 360) on input.form-check-input[type='checkbox'] >> nth=1
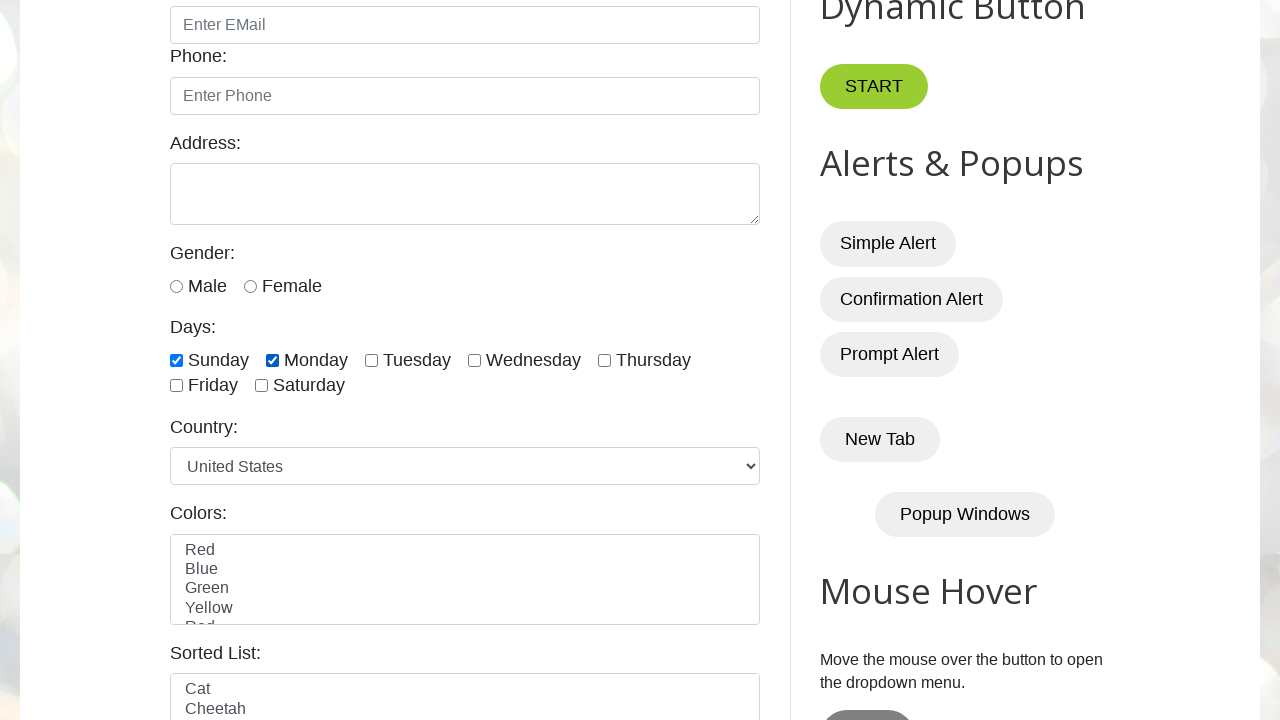

Clicked checkbox to select it at (372, 360) on input.form-check-input[type='checkbox'] >> nth=2
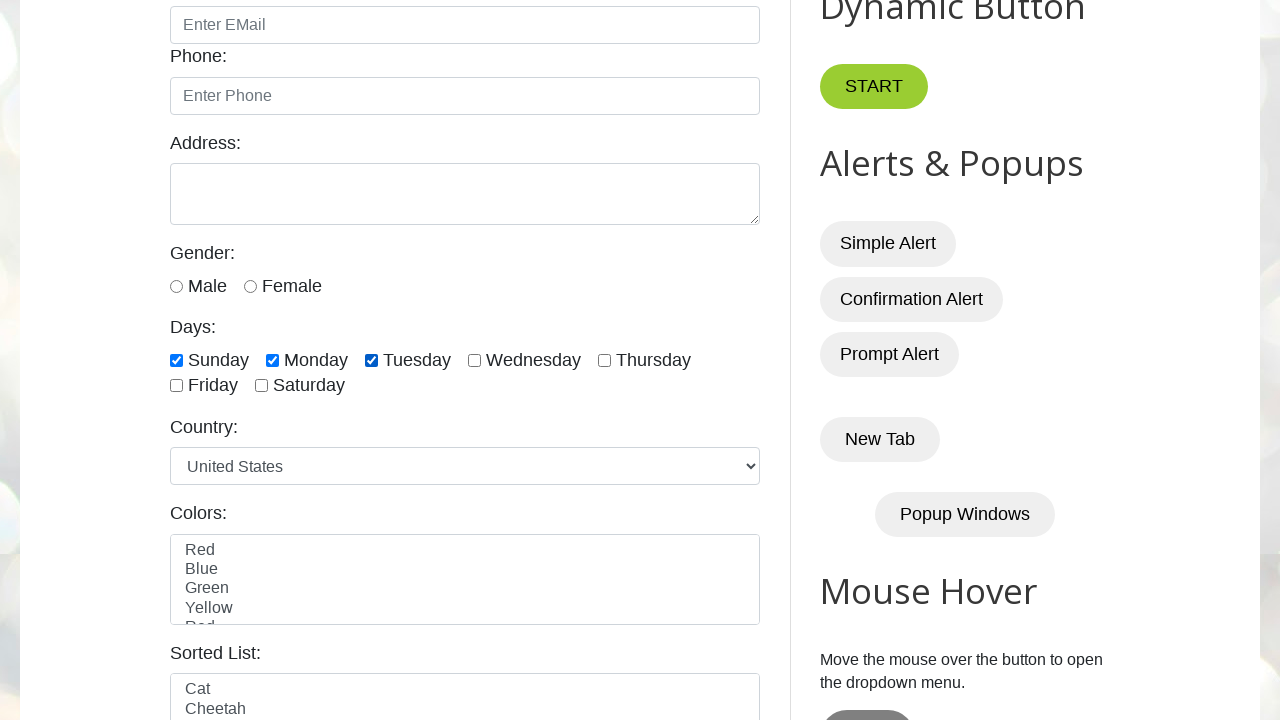

Clicked checkbox to select it at (474, 360) on input.form-check-input[type='checkbox'] >> nth=3
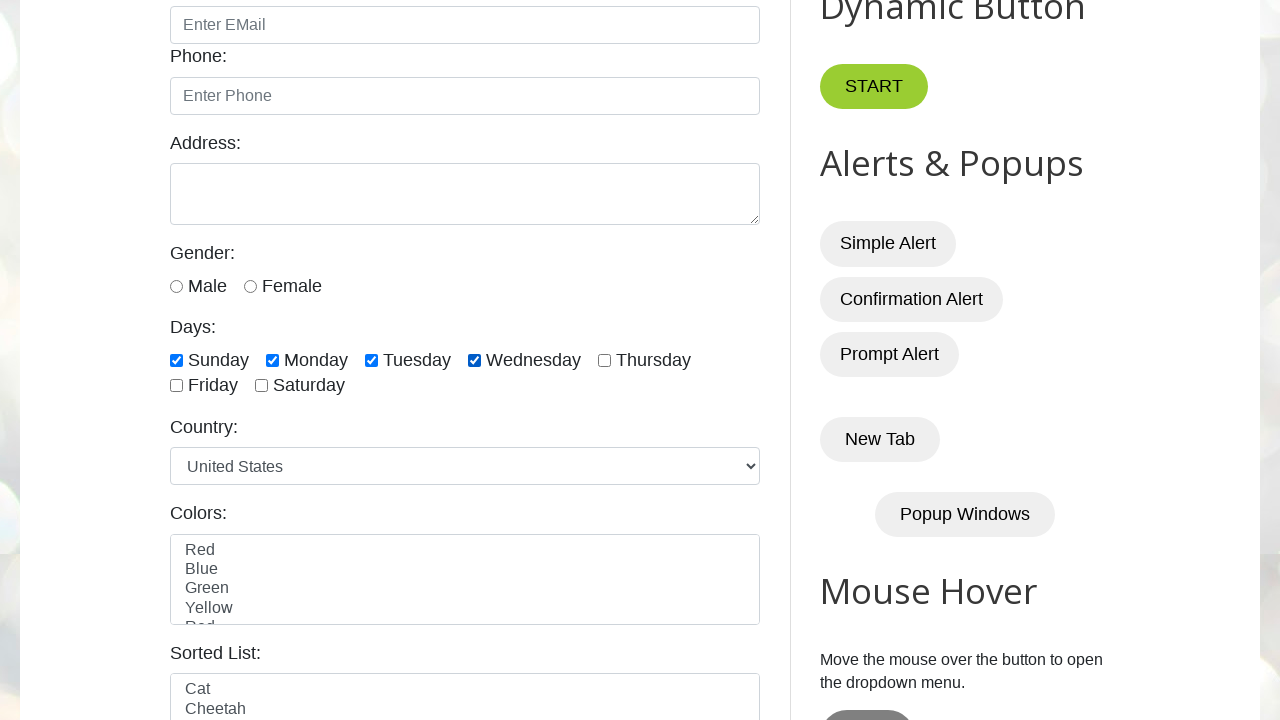

Clicked checkbox to select it at (604, 360) on input.form-check-input[type='checkbox'] >> nth=4
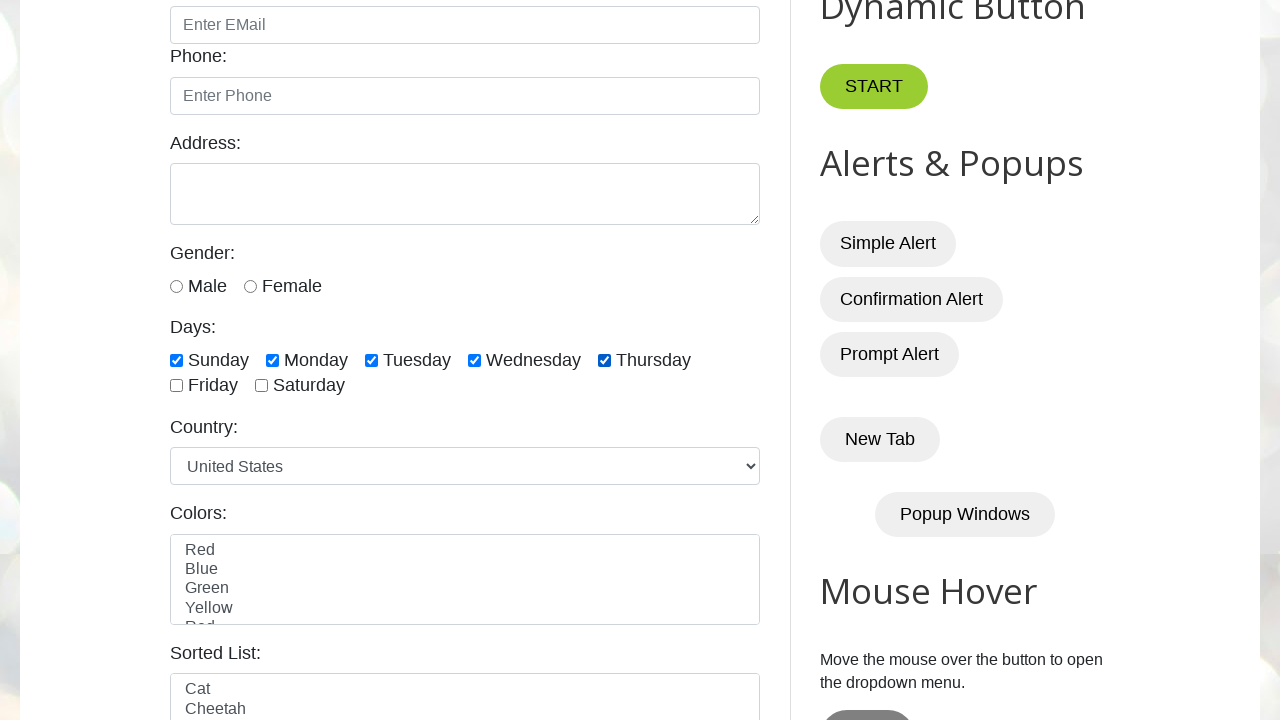

Clicked checkbox to select it at (176, 386) on input.form-check-input[type='checkbox'] >> nth=5
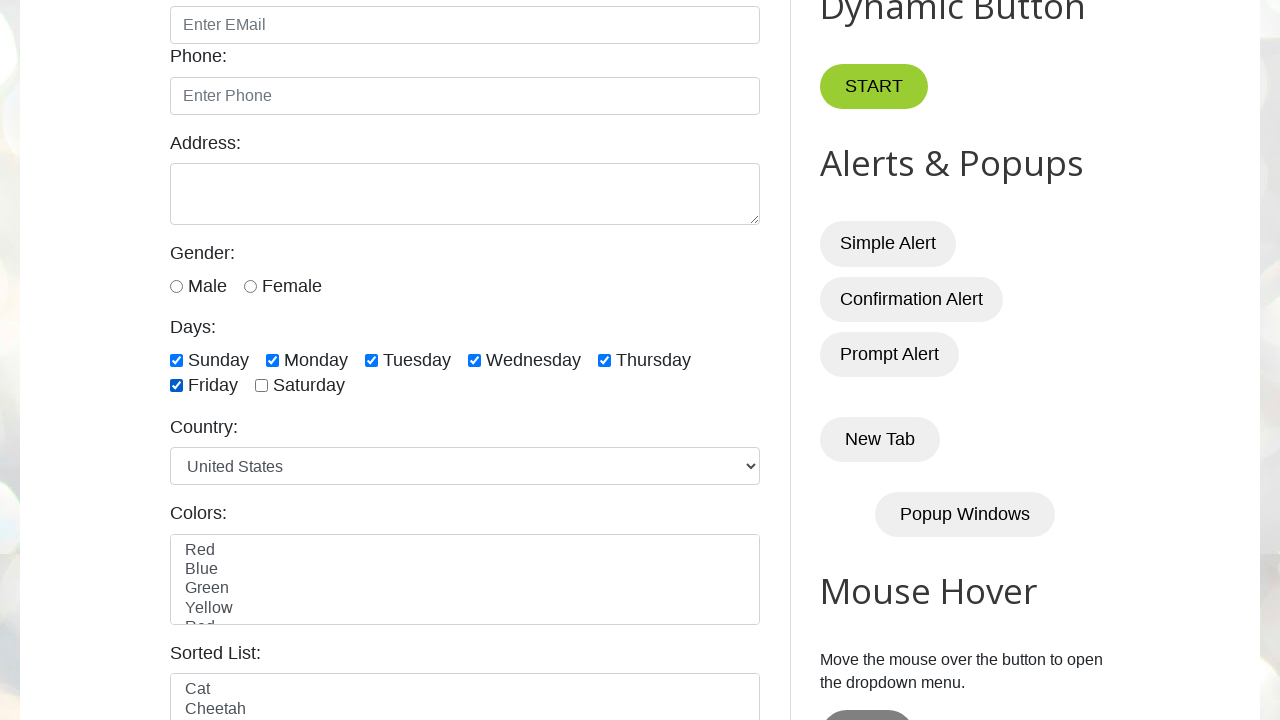

Clicked checkbox to select it at (262, 386) on input.form-check-input[type='checkbox'] >> nth=6
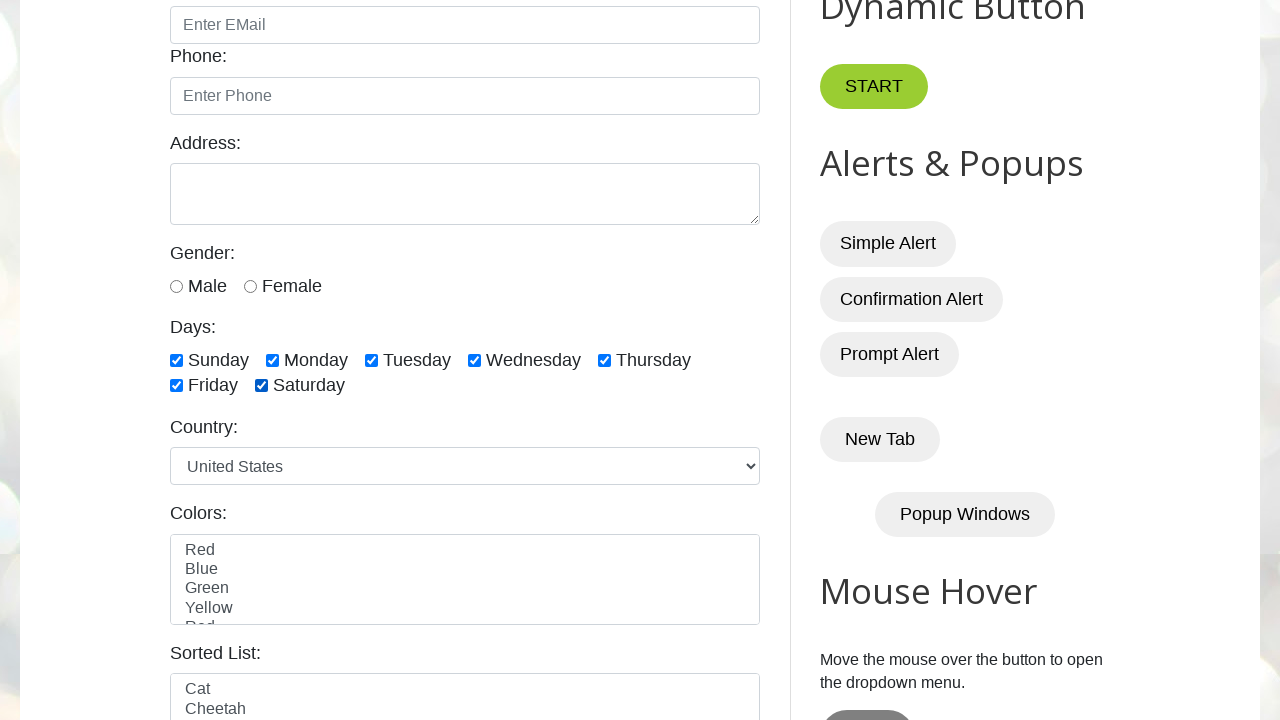

Clicked checkbox to deselect it at (176, 360) on input.form-check-input[type='checkbox'] >> nth=0
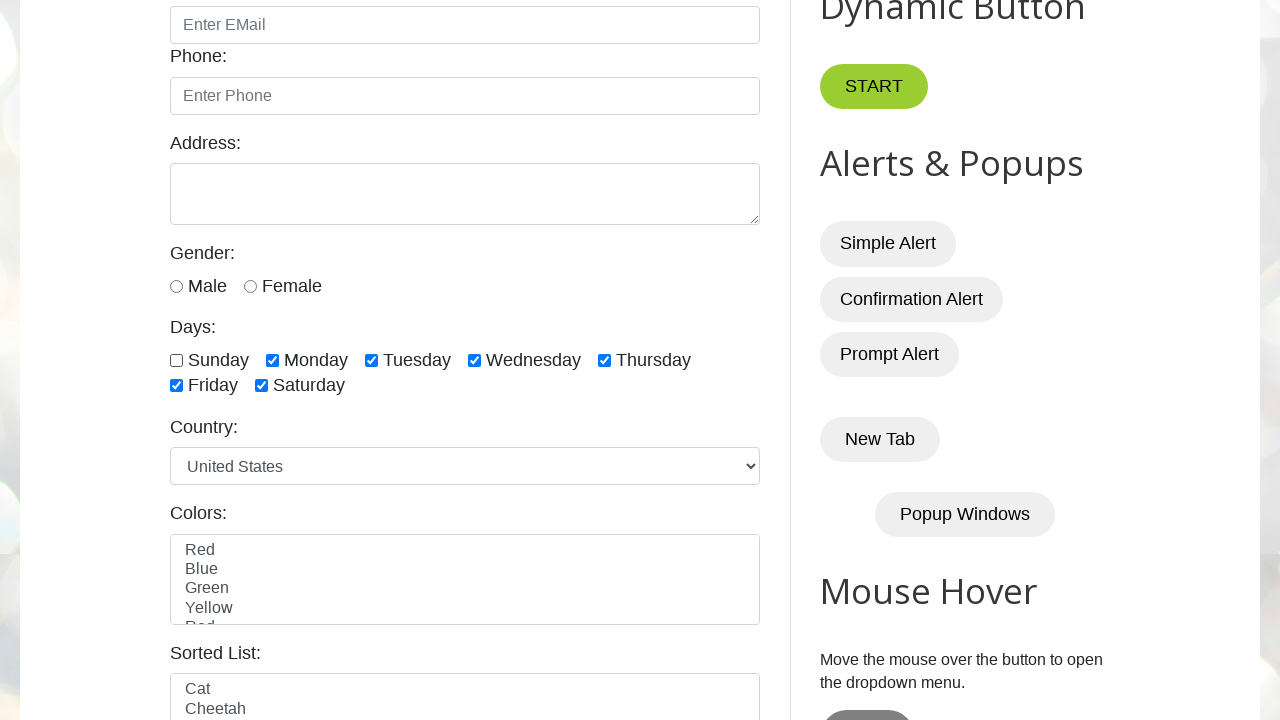

Clicked checkbox to deselect it at (272, 360) on input.form-check-input[type='checkbox'] >> nth=1
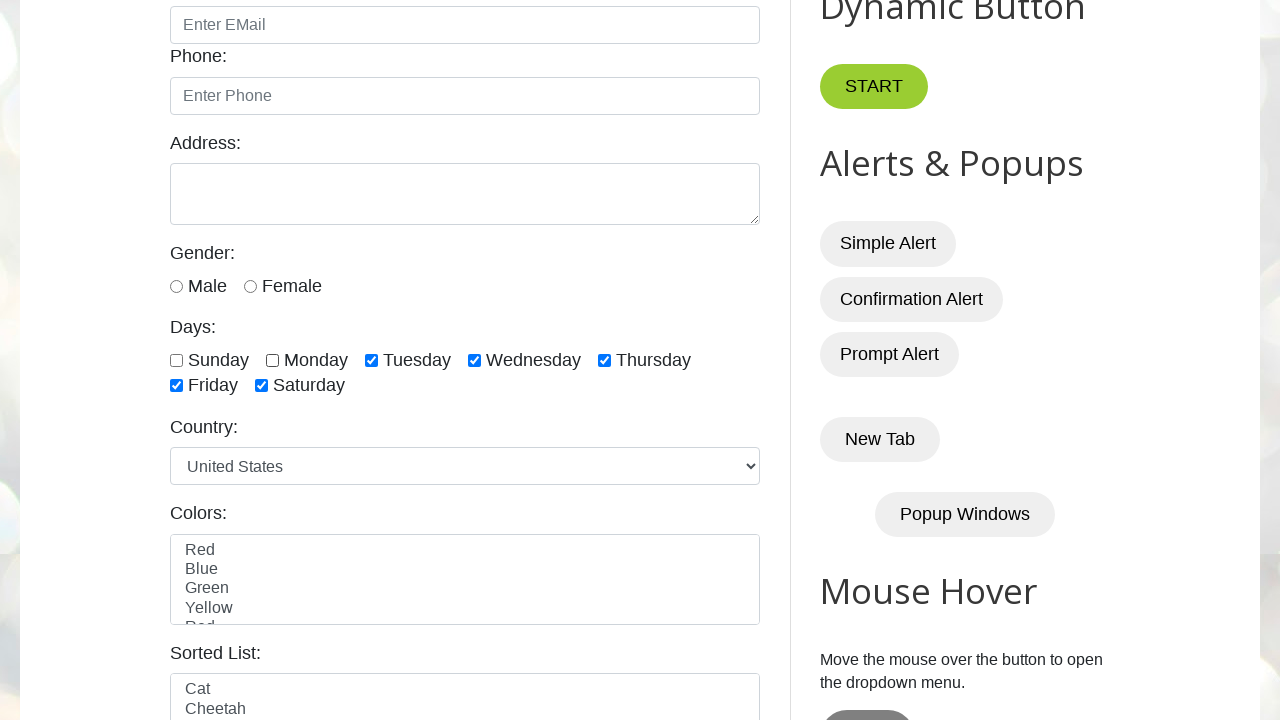

Clicked checkbox to deselect it at (372, 360) on input.form-check-input[type='checkbox'] >> nth=2
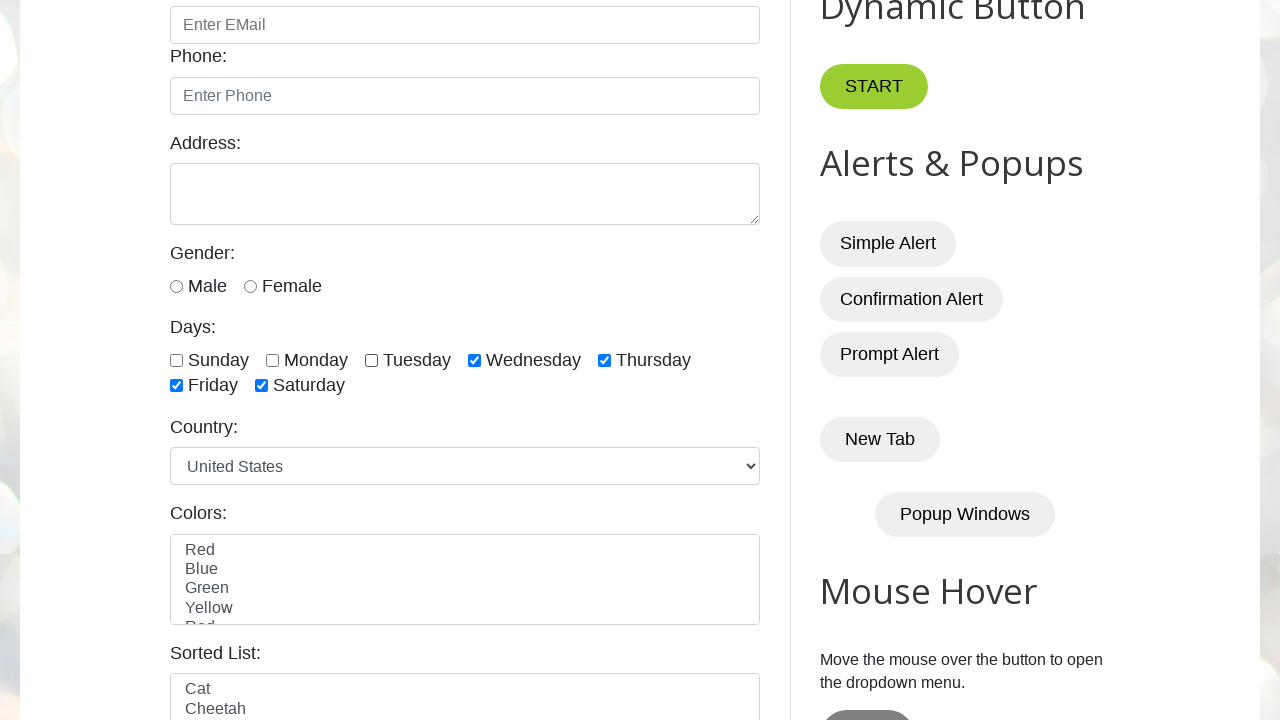

Clicked checkbox to deselect it at (474, 360) on input.form-check-input[type='checkbox'] >> nth=3
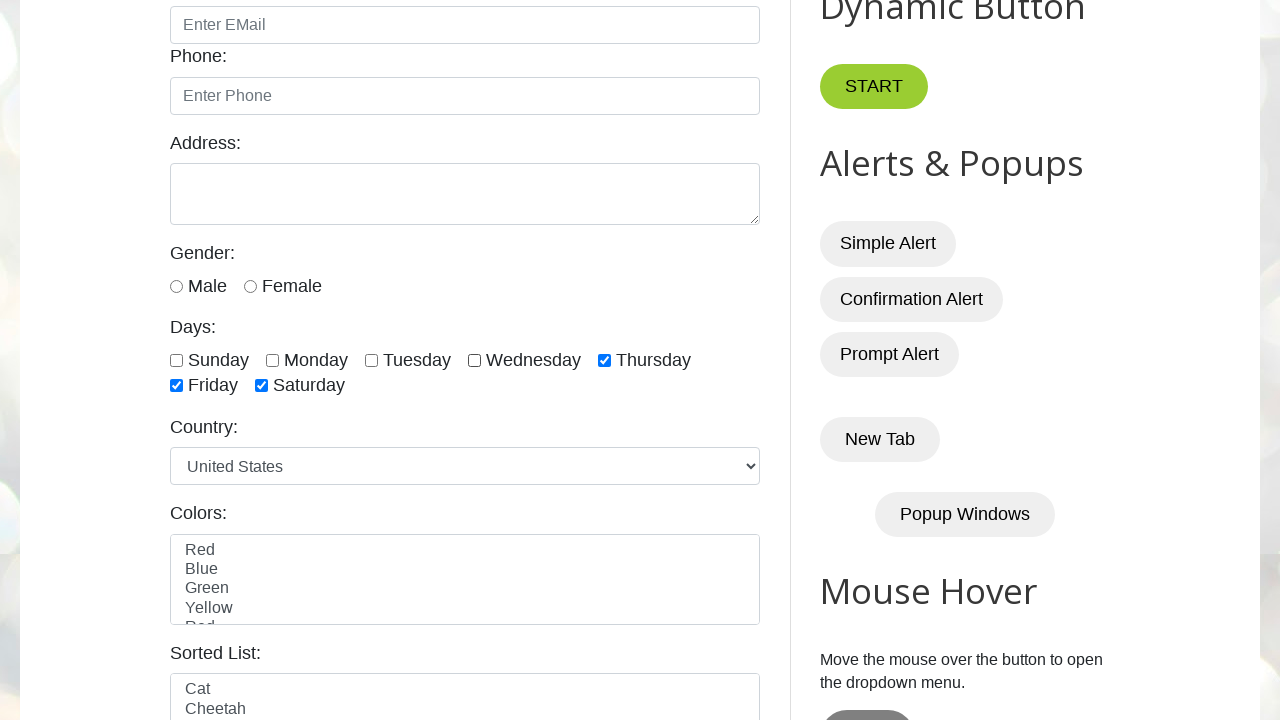

Clicked checkbox to deselect it at (604, 360) on input.form-check-input[type='checkbox'] >> nth=4
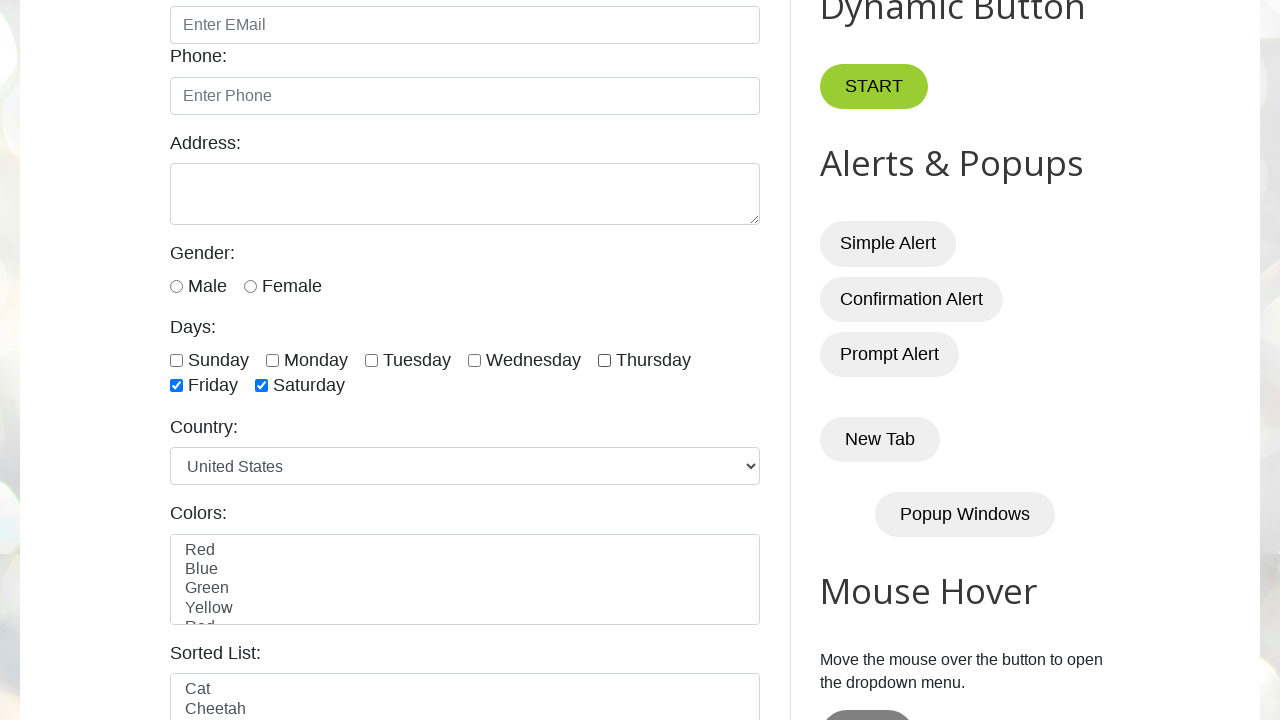

Clicked checkbox to deselect it at (176, 386) on input.form-check-input[type='checkbox'] >> nth=5
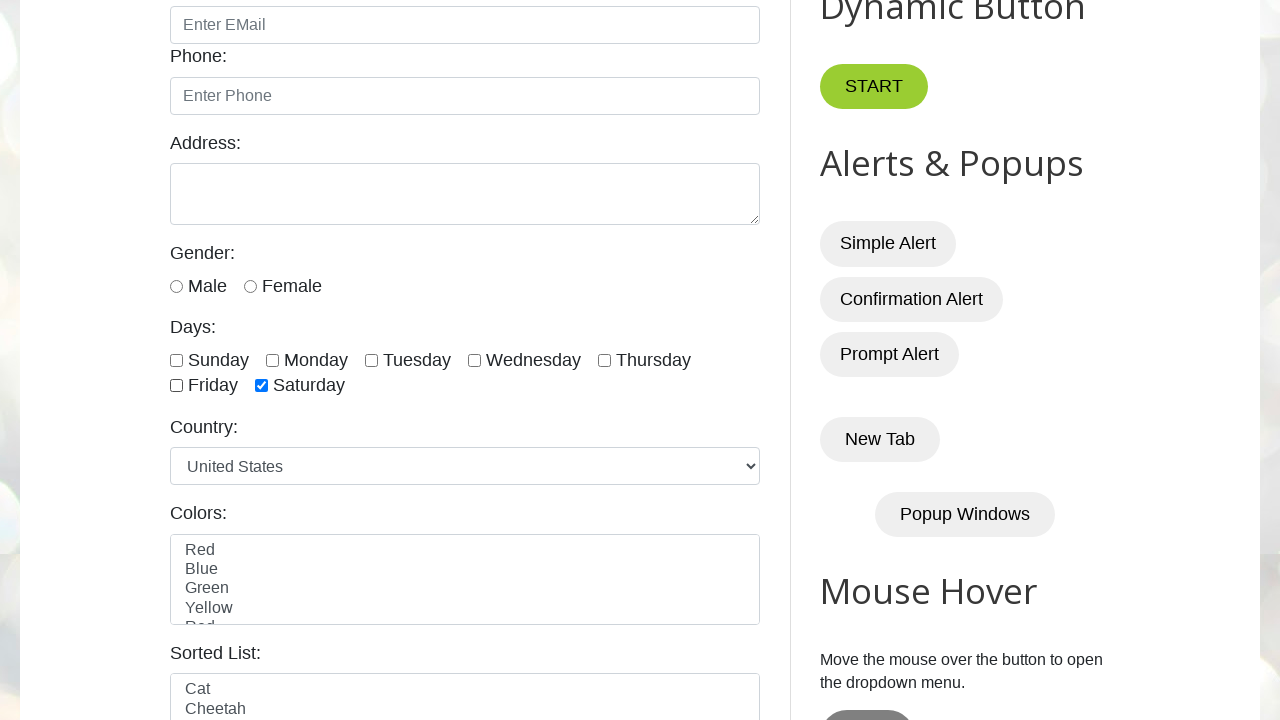

Clicked checkbox to deselect it at (262, 386) on input.form-check-input[type='checkbox'] >> nth=6
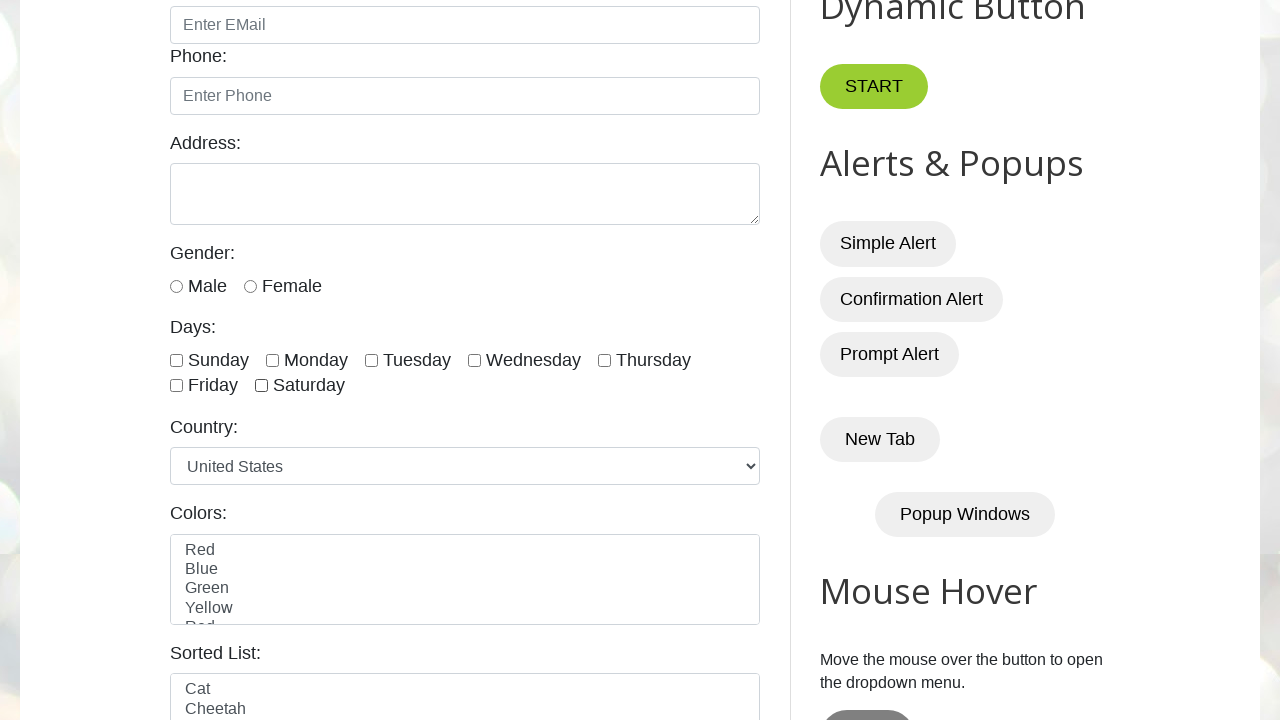

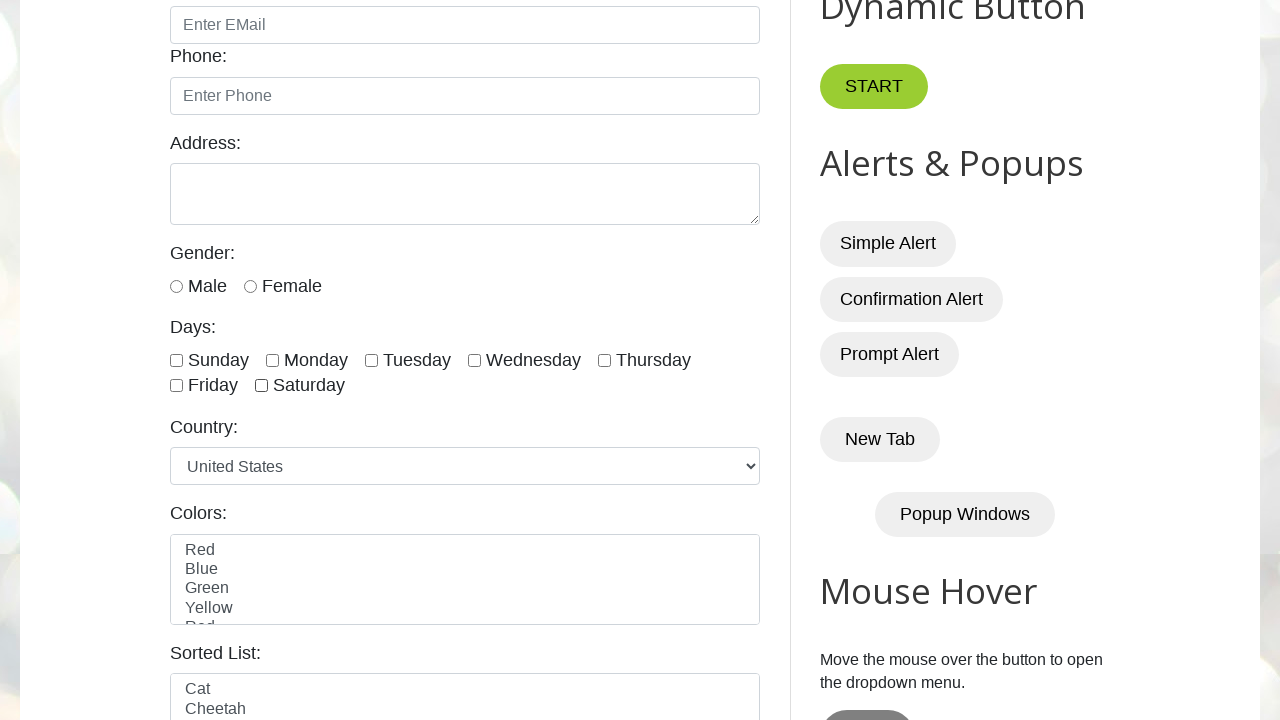